Tests JavaScript alert popup handling by switching to an iframe, clicking a button that triggers an alert, reading the alert text, and accepting (dismissing) the alert.

Starting URL: https://www.w3schools.com/js/tryit.asp?filename=tryjs_alert

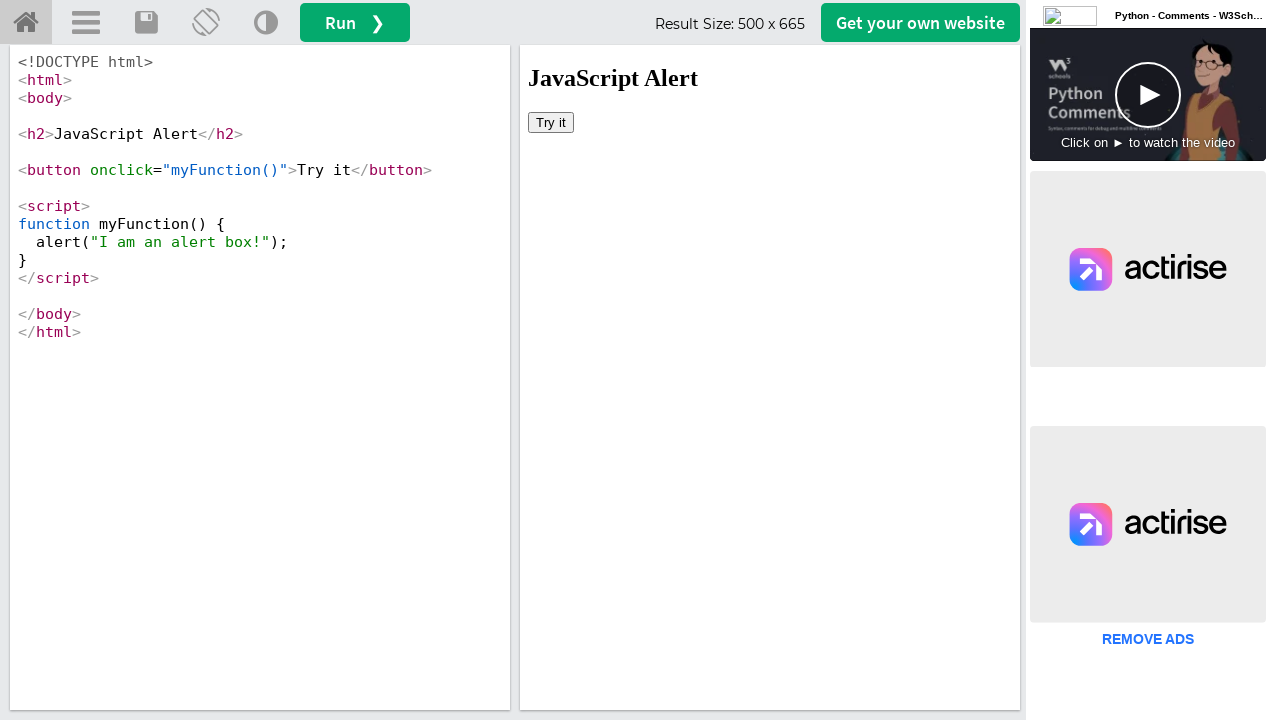

Located iframe with id 'iframeResult'
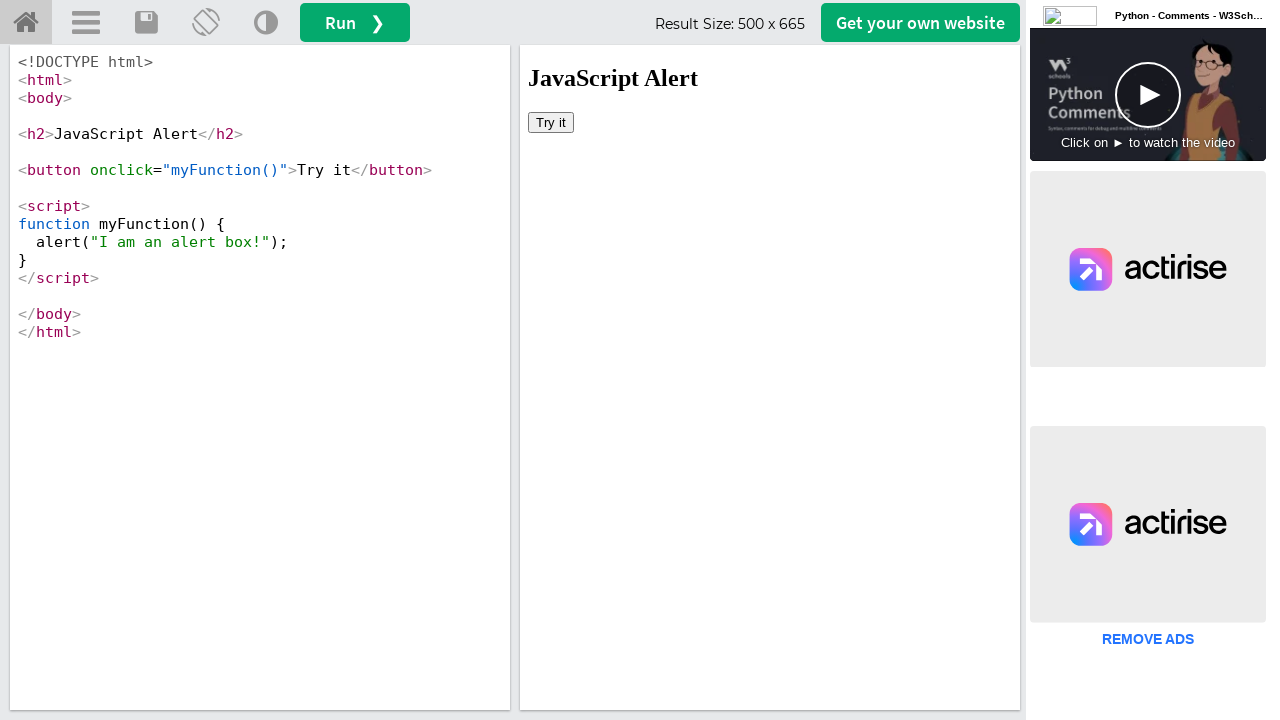

Clicked 'Try it' button to trigger alert at (551, 122) on #iframeResult >> internal:control=enter-frame >> xpath=//button[text()='Try it']
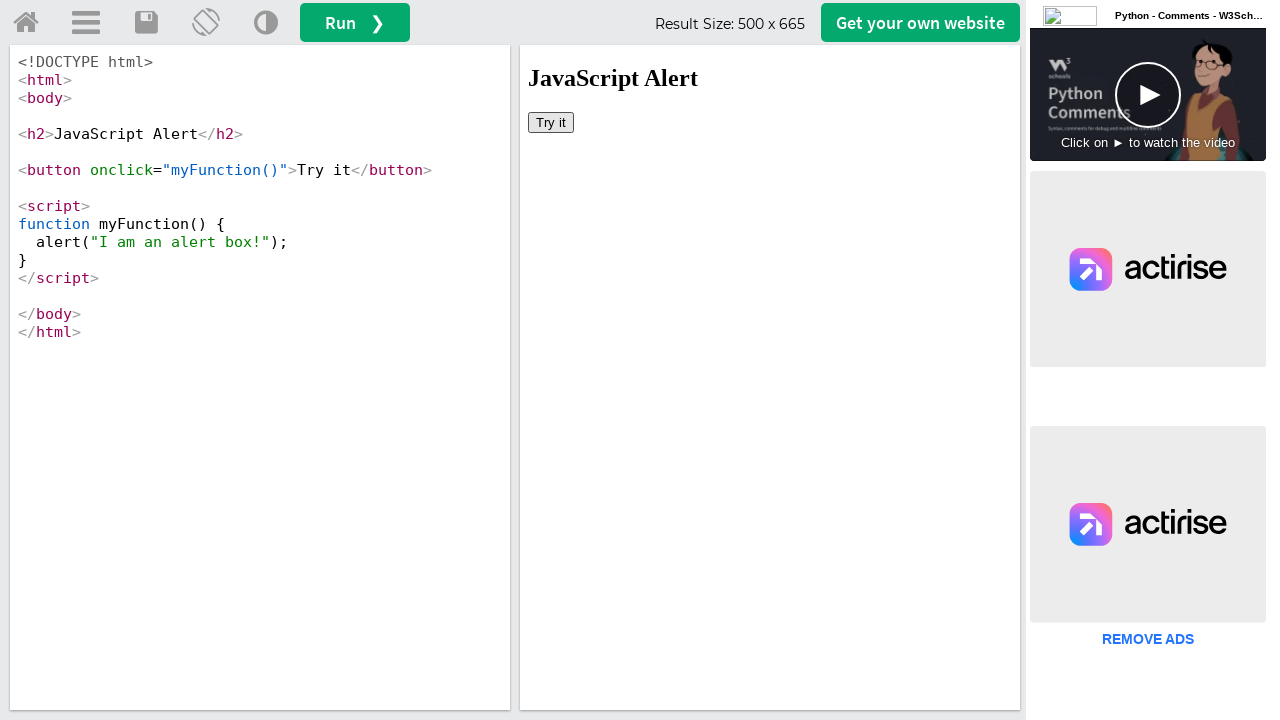

Set up dialog handler to accept alerts
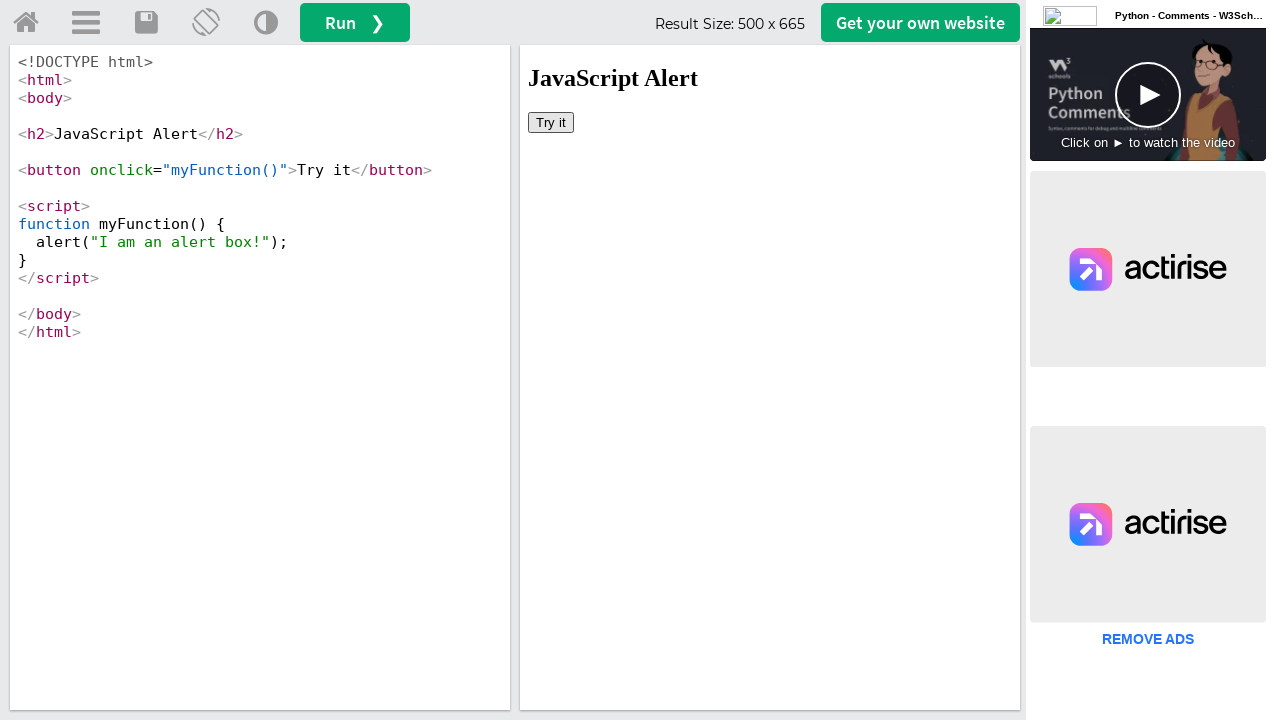

Registered dialog handler to print and accept alert message
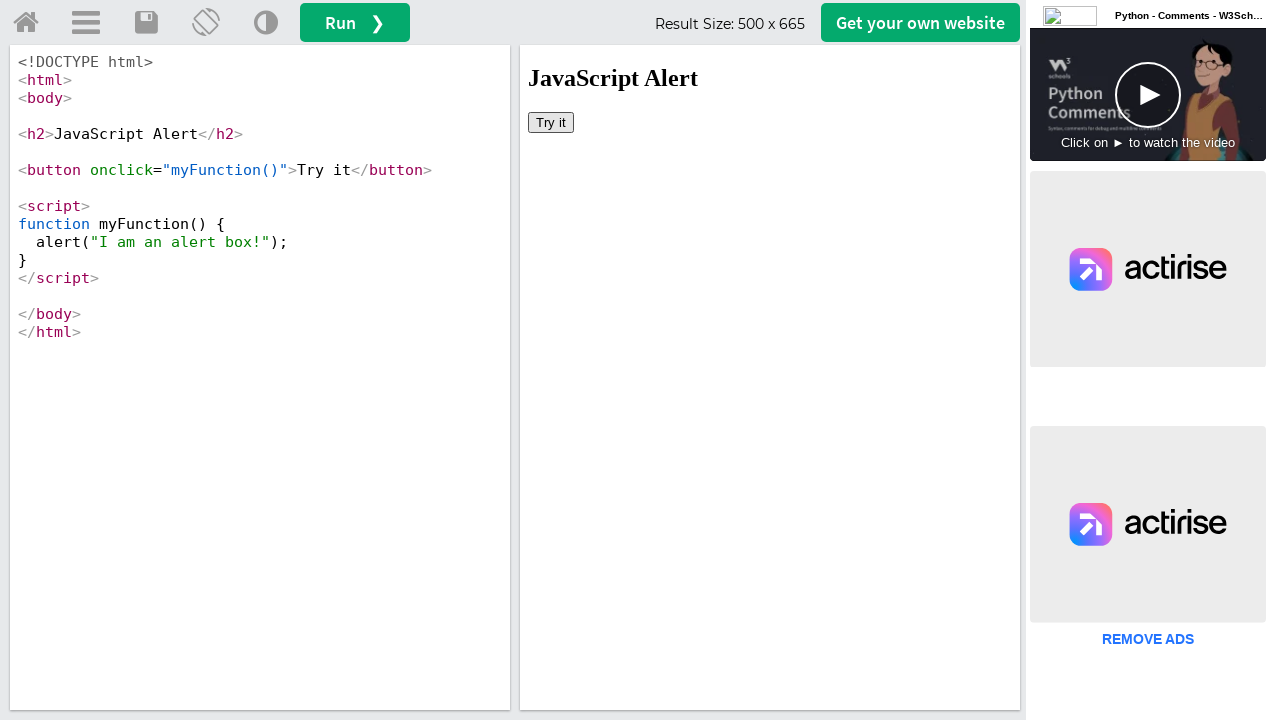

Clicked 'Try it' button again to demonstrate full alert handling flow at (551, 122) on #iframeResult >> internal:control=enter-frame >> xpath=//button[text()='Try it']
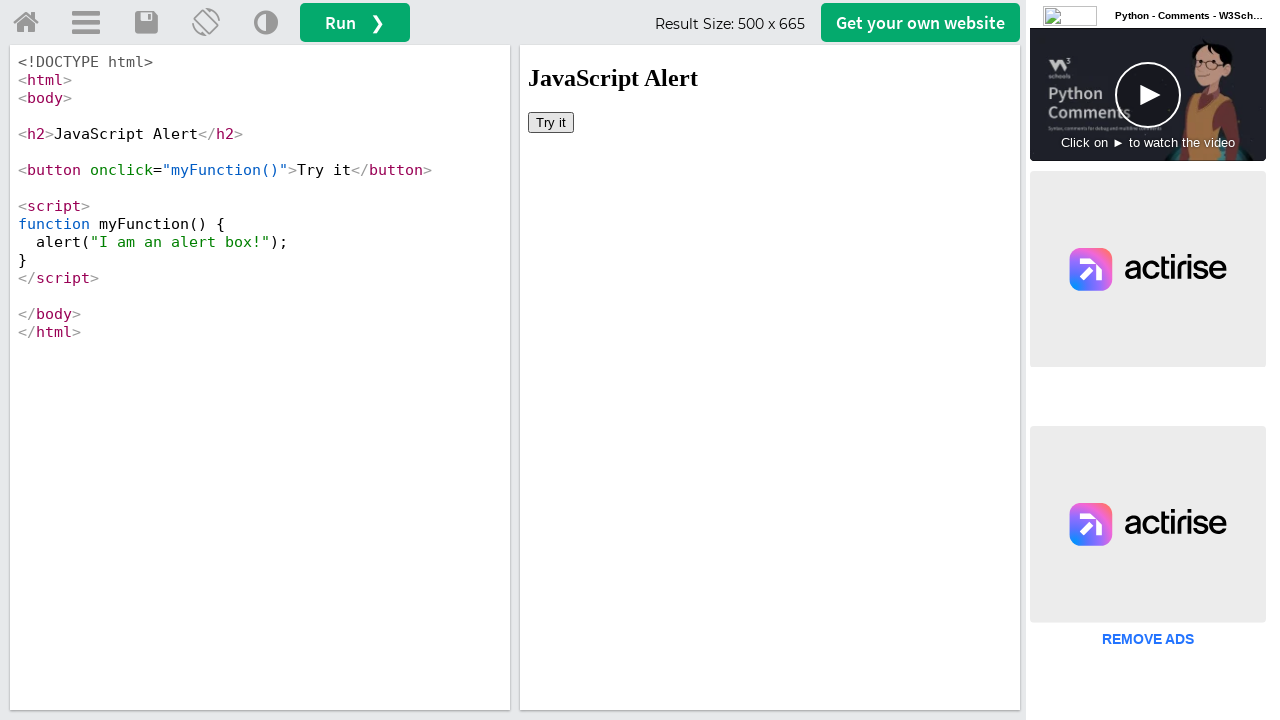

Waited 1000ms for alert to be processed
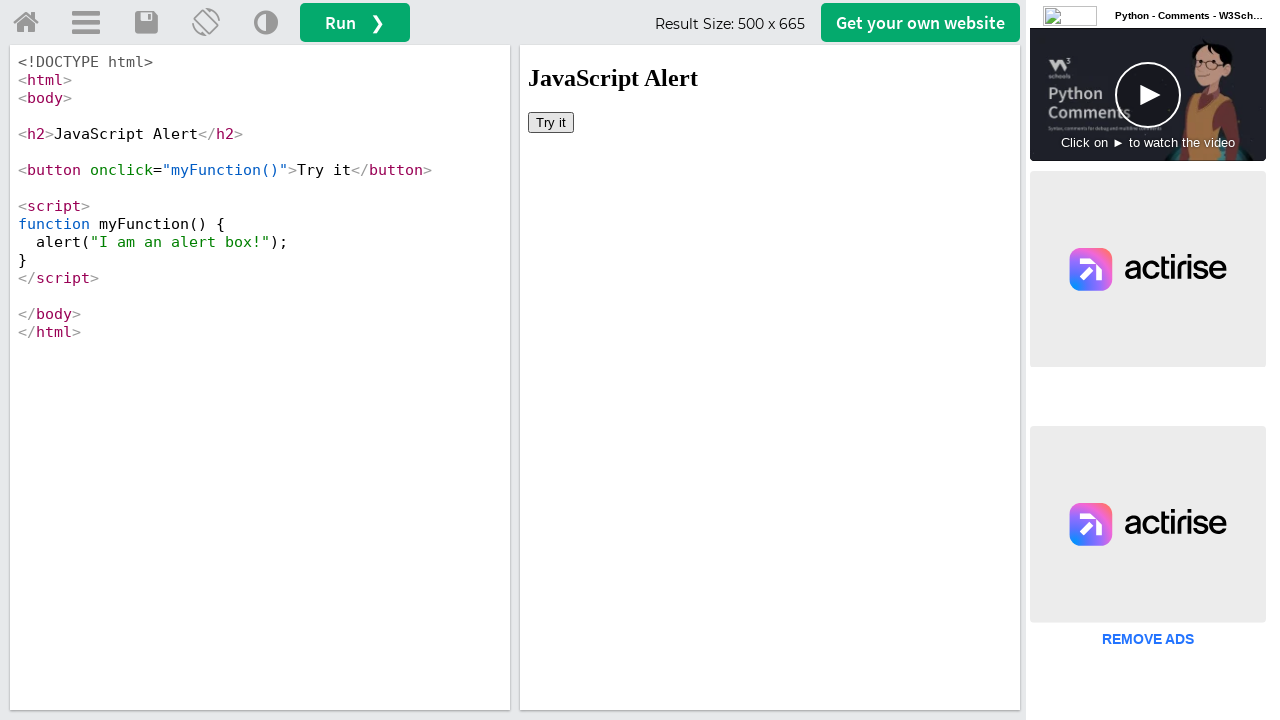

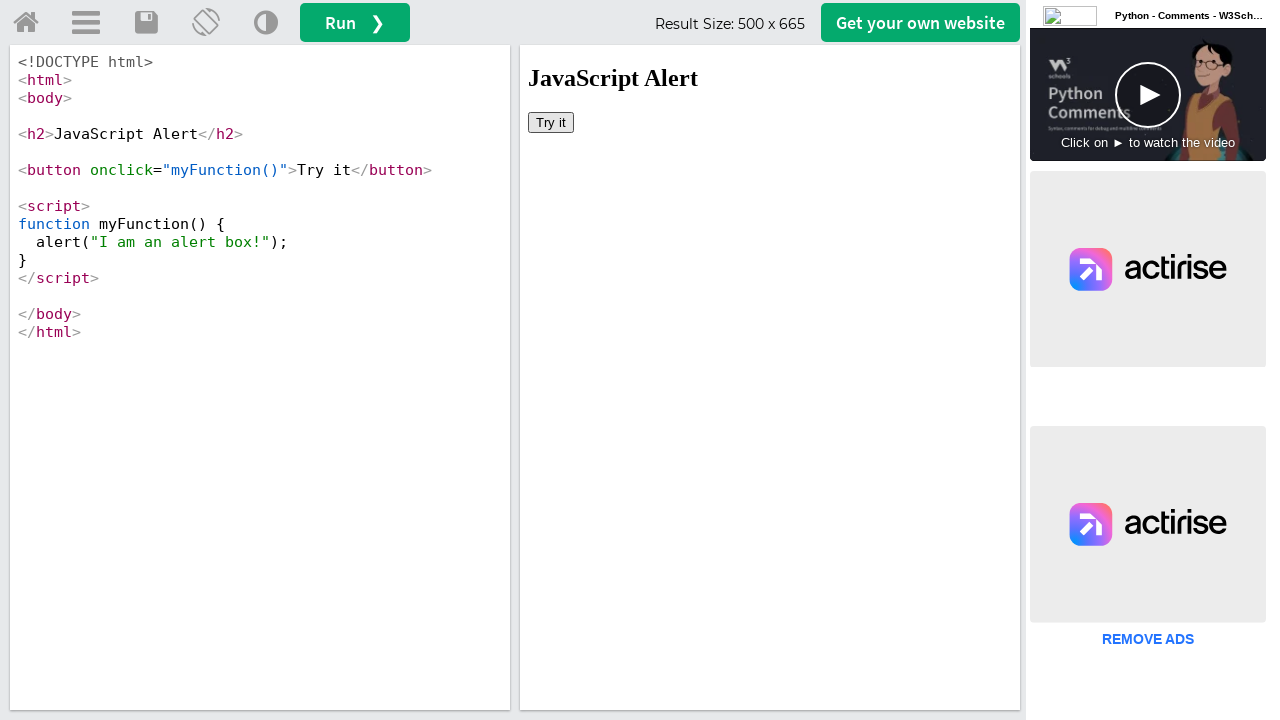